Tests the autocomplete functionality by clicking on a multi-select input field, typing a character 'b', then using arrow keys to navigate and select from the dropdown suggestions.

Starting URL: https://demoqa.com/auto-complete

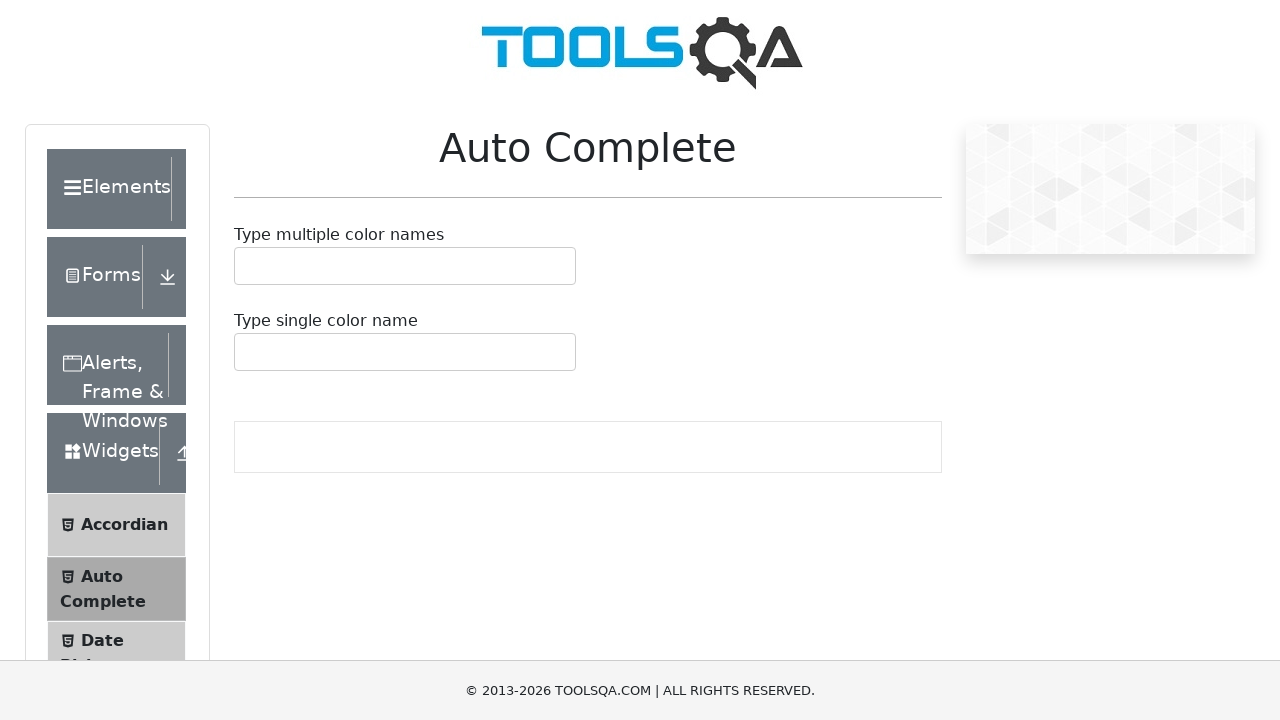

Clicked on the multi-select autocomplete input field at (405, 266) on #autoCompleteMultipleContainer
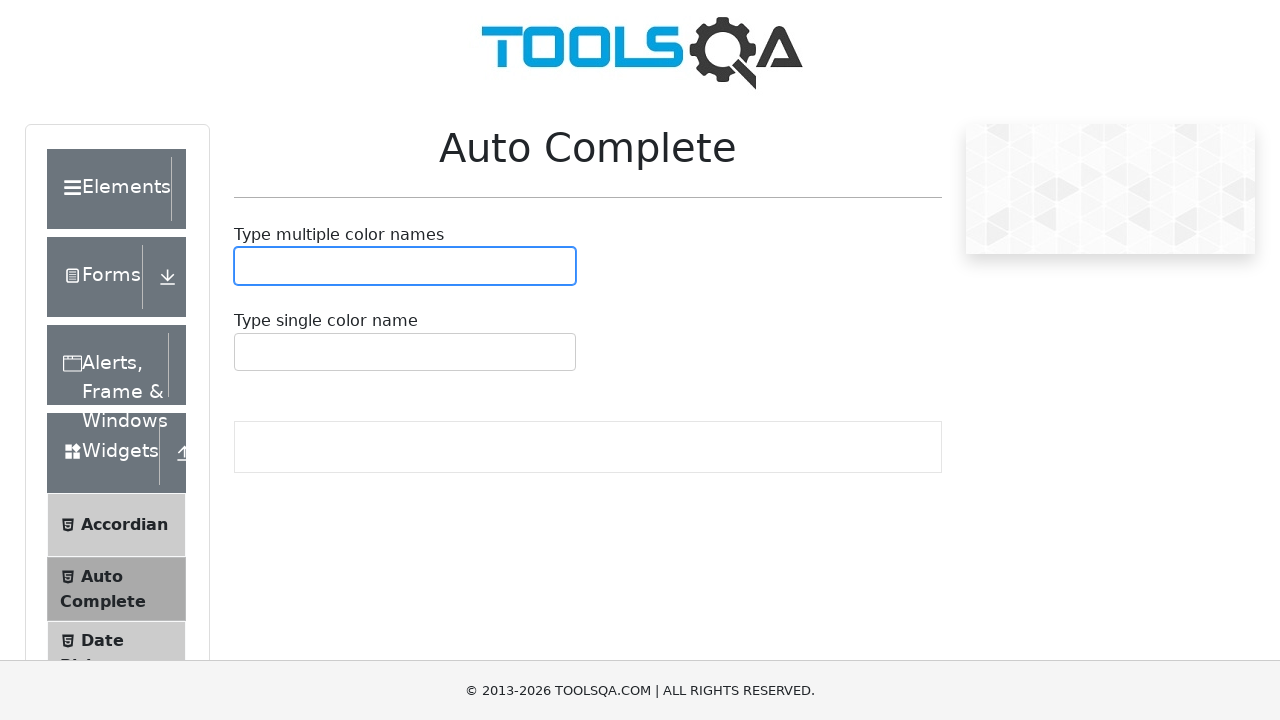

Typed 'b' to trigger autocomplete suggestions
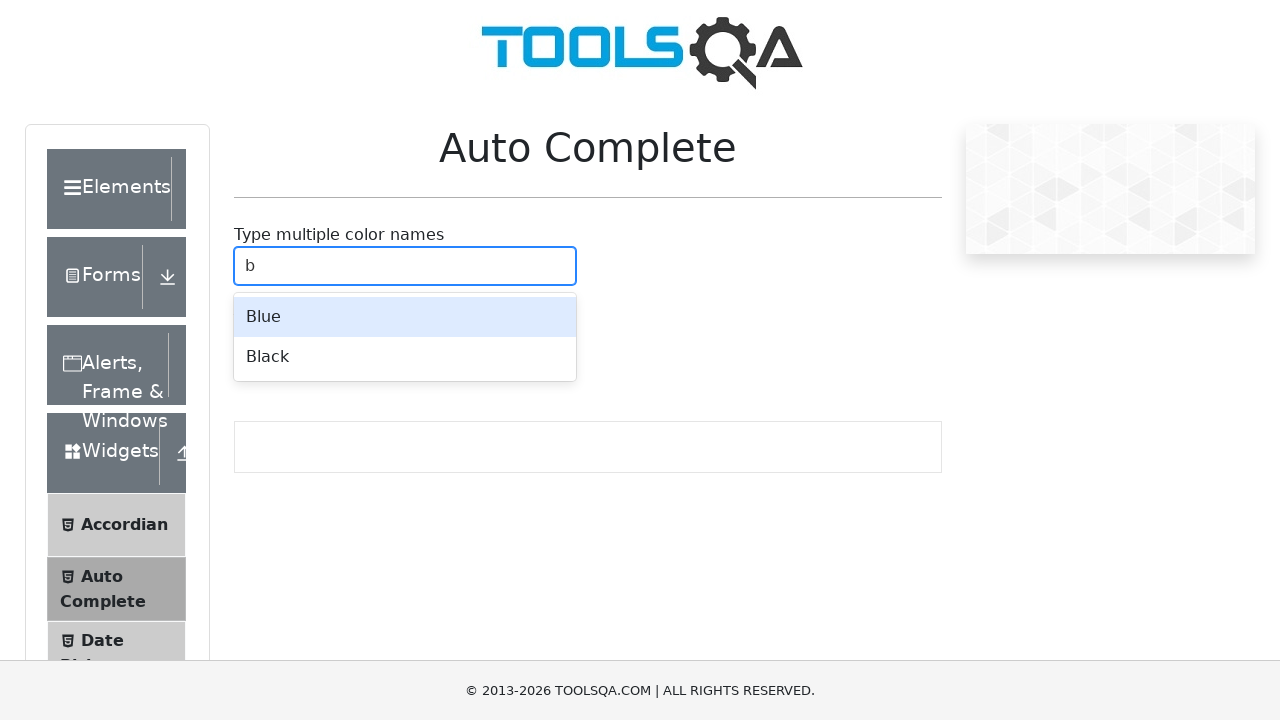

Waited for autocomplete dropdown suggestions to appear
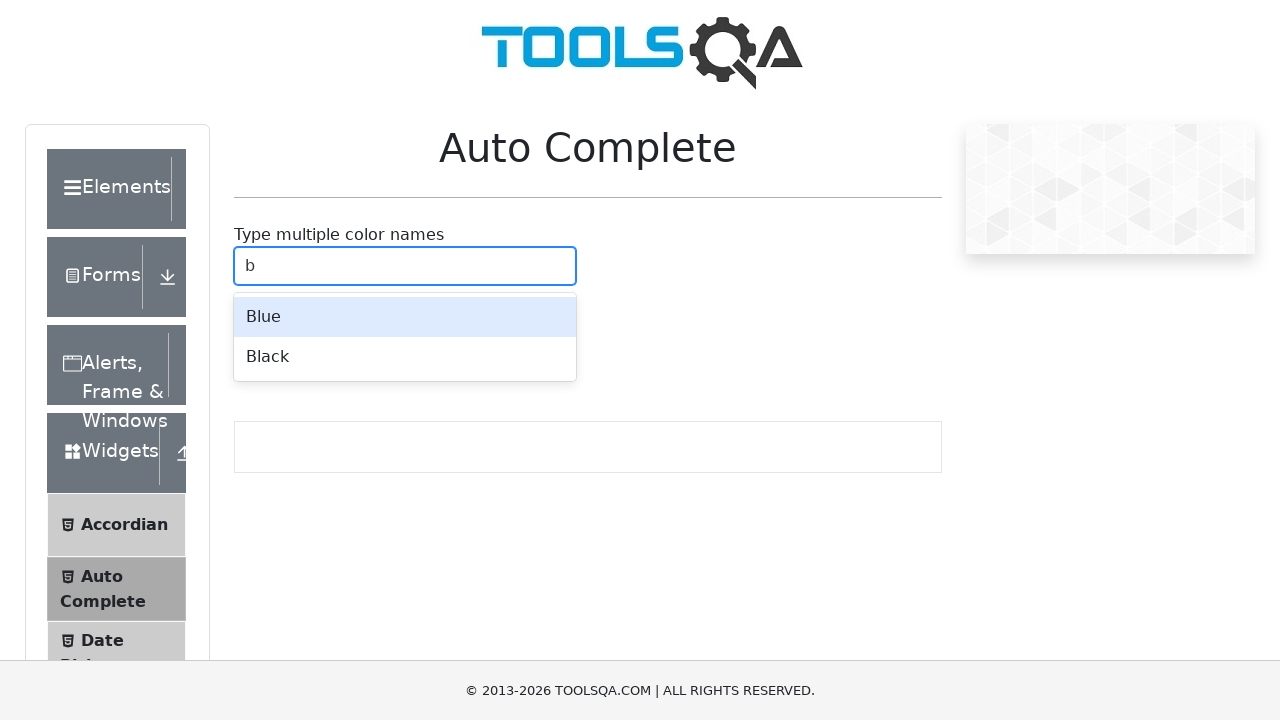

Pressed ArrowDown to navigate to the first suggestion
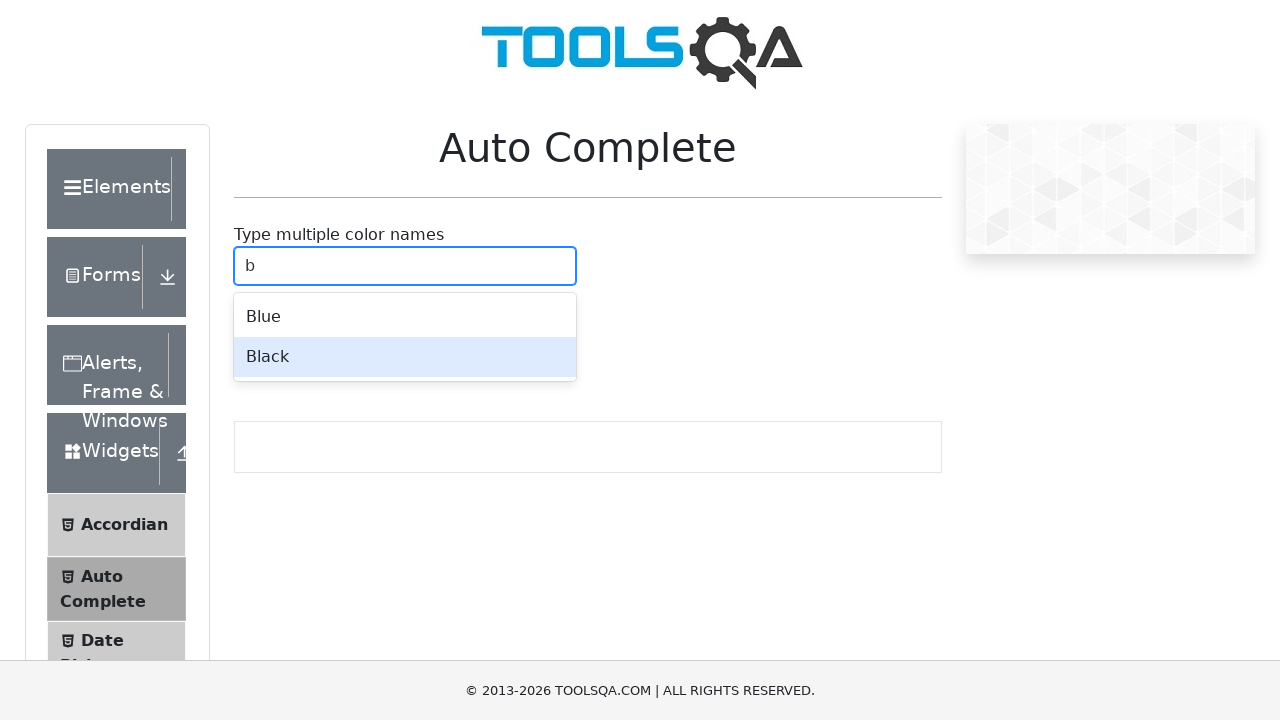

Pressed Enter to select the highlighted suggestion
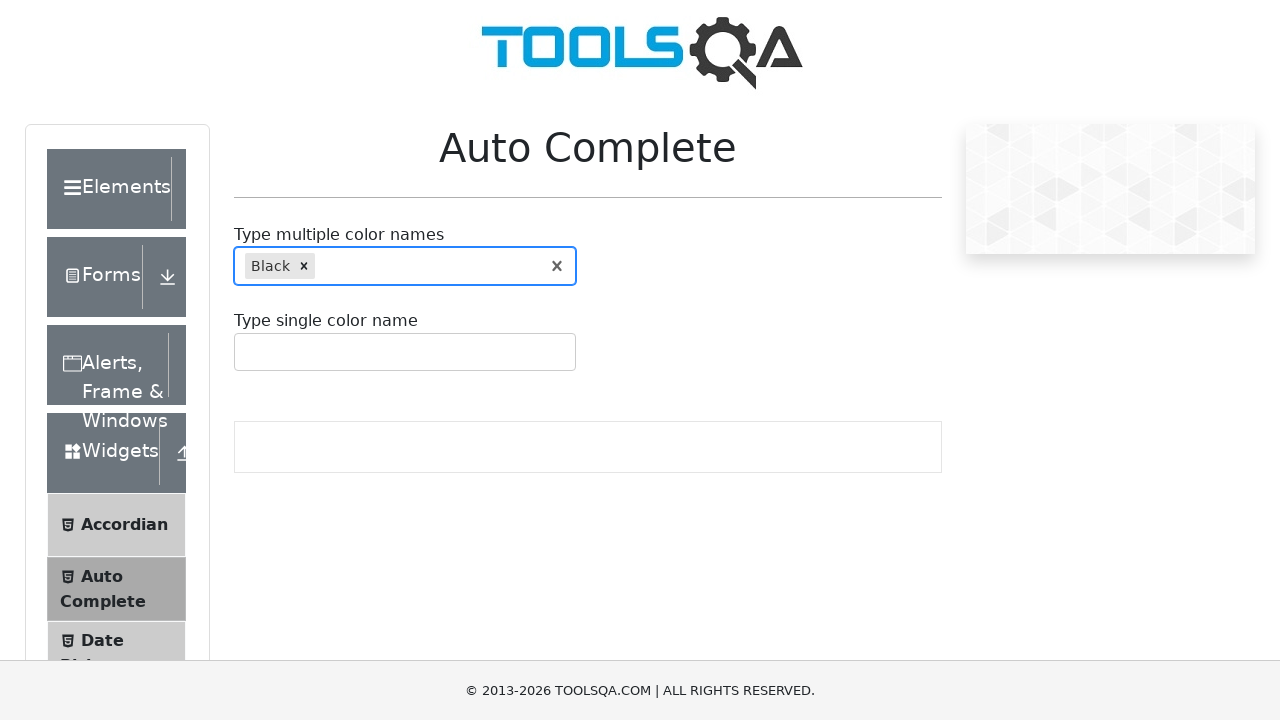

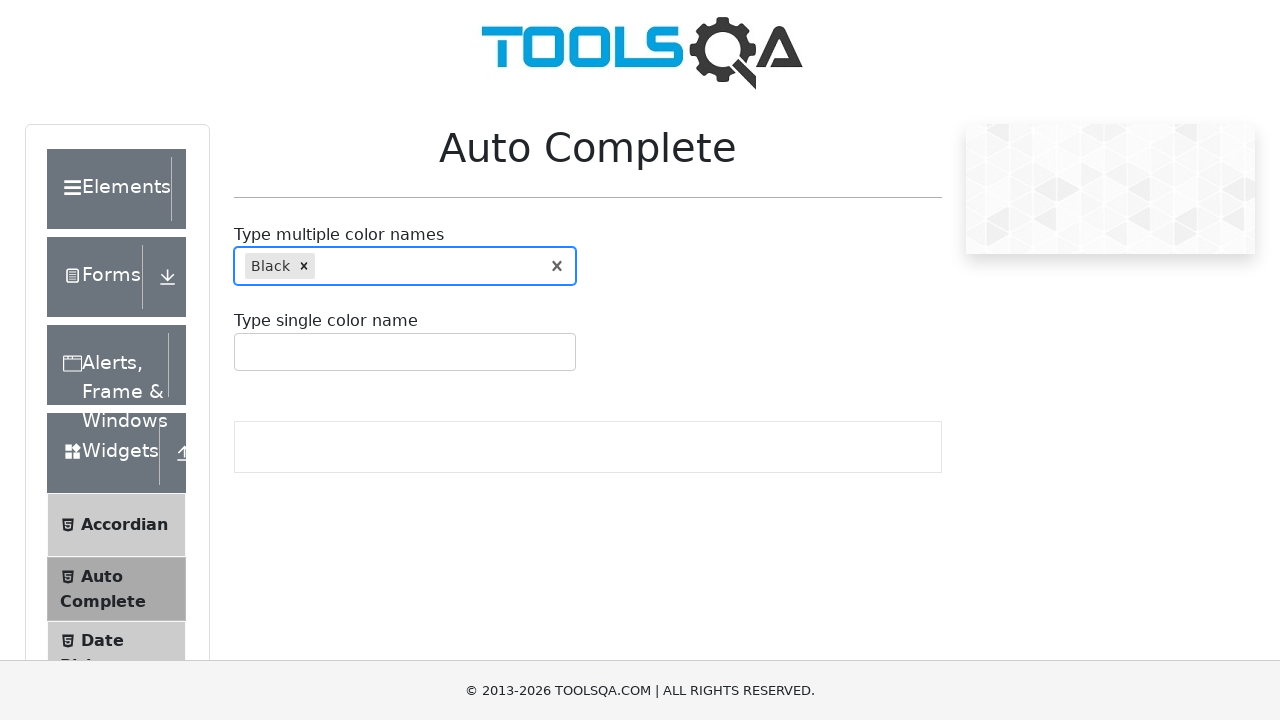